Tests navigation to Kids category on Dillards website and verifies that Girls subcategory link is displayed

Starting URL: https://www.dillards.com/

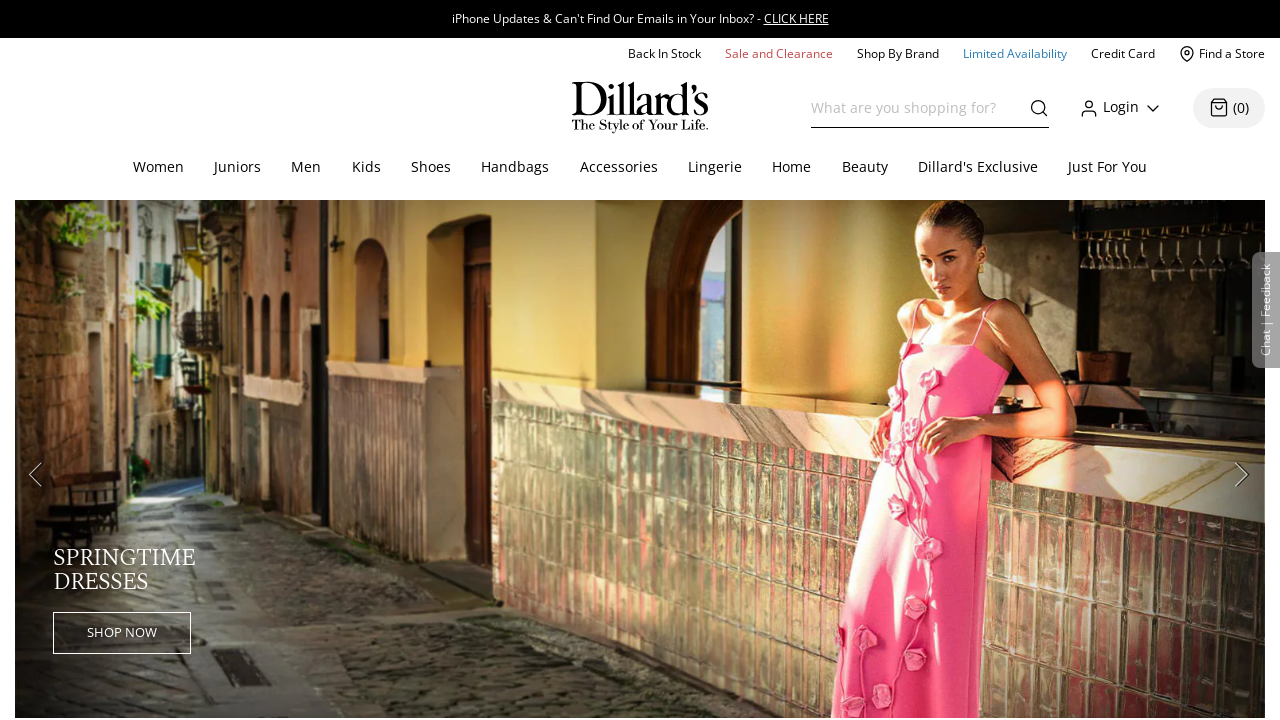

Clicked on Kids category in top navigation at (366, 168) on #topcat_Kids
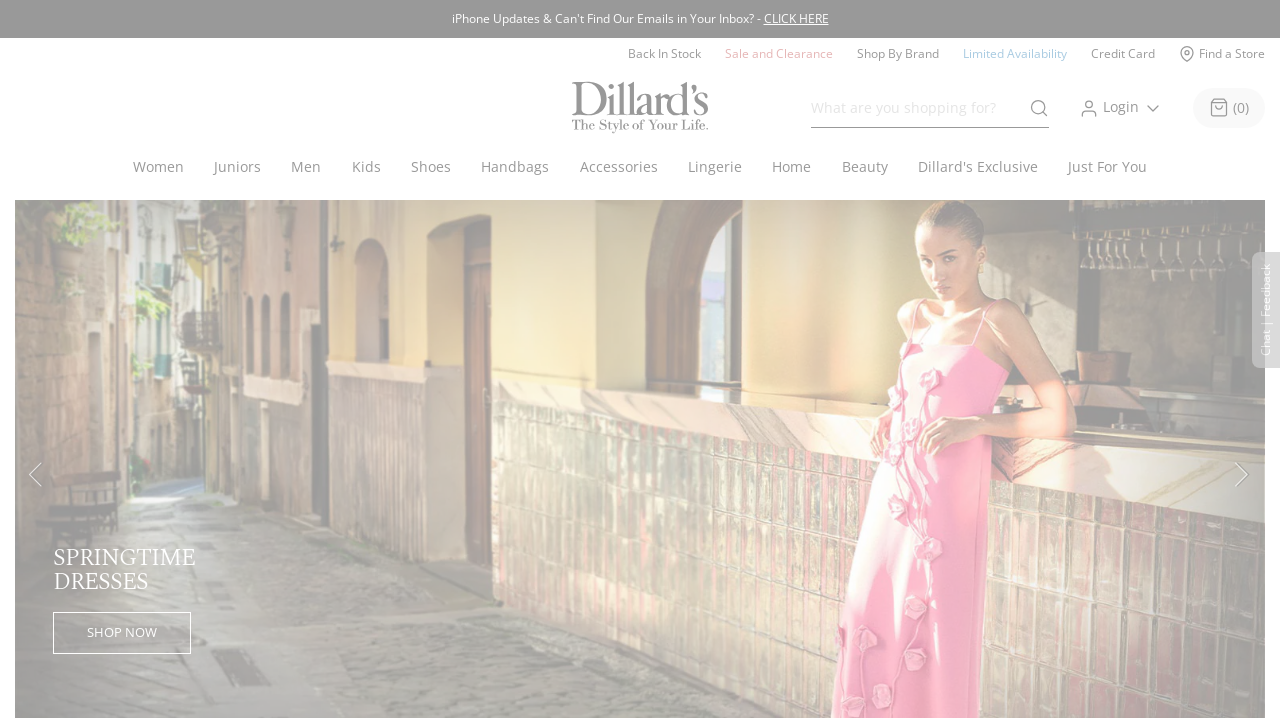

Girls subcategory link is displayed
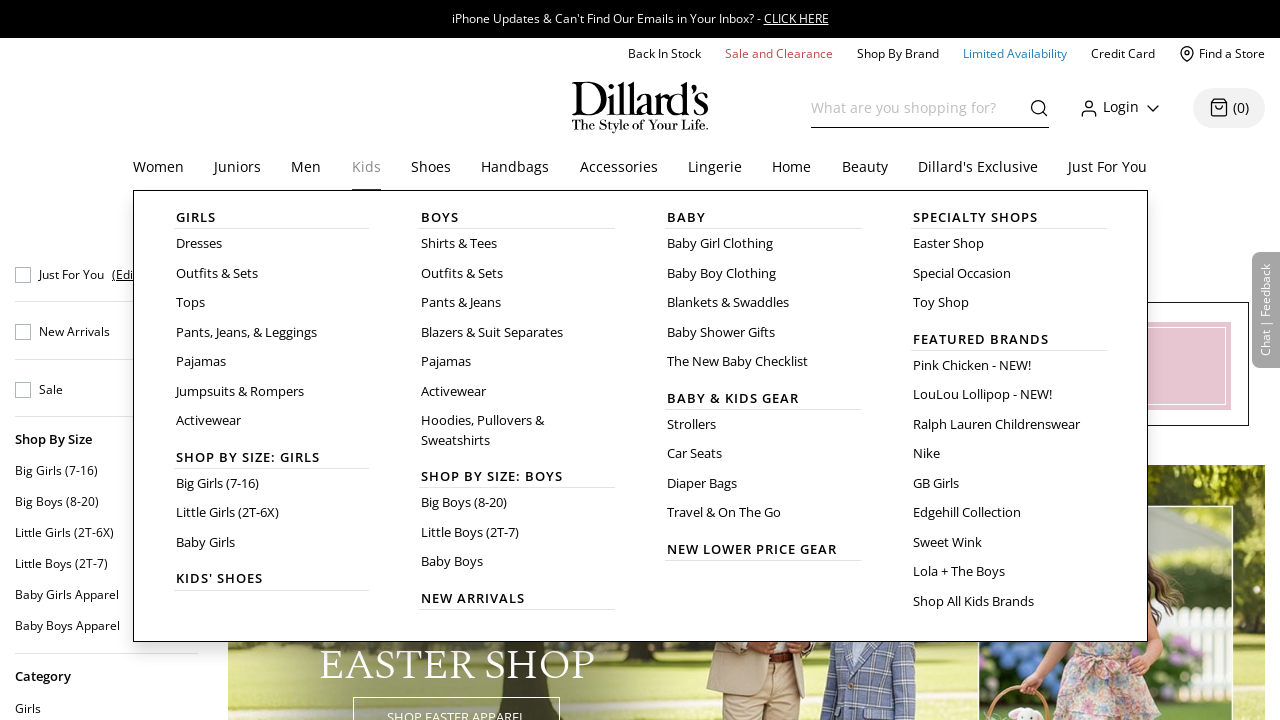

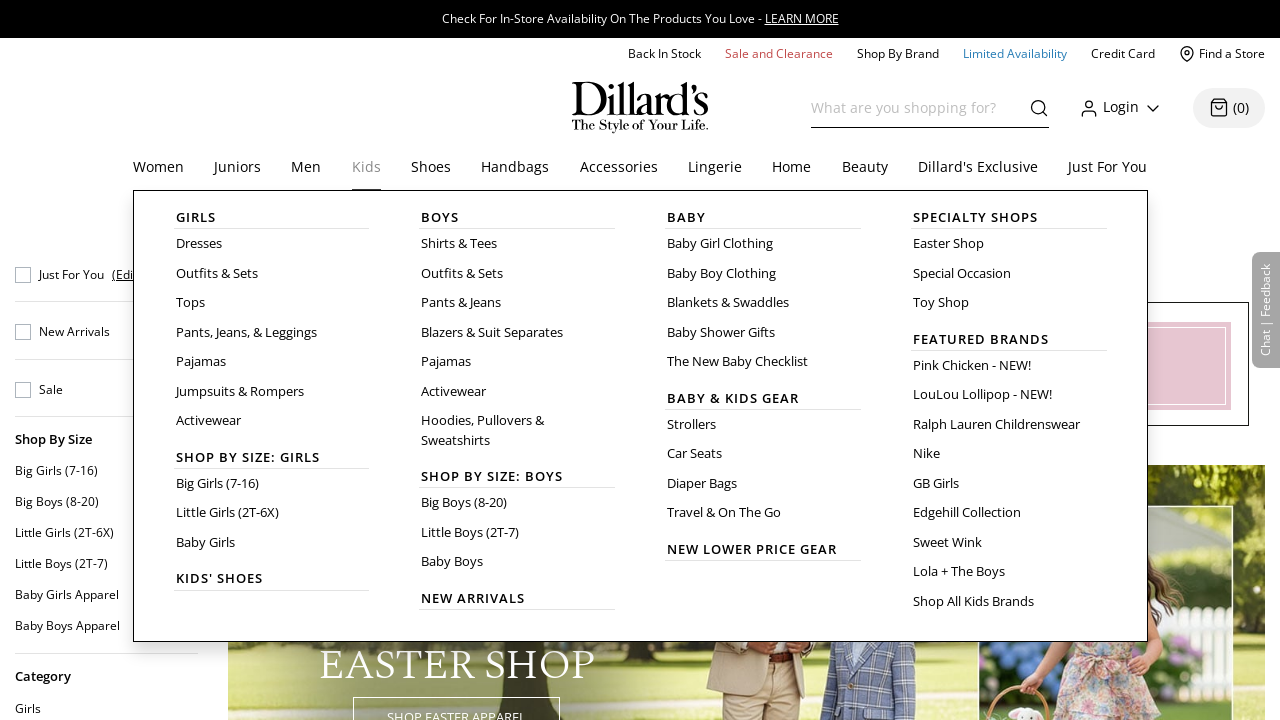